Tests navigation to the registration page by clicking the "Get Started" button on the homepage and then clicking the "Register" link.

Starting URL: https://dsportalapp.herokuapp.com/

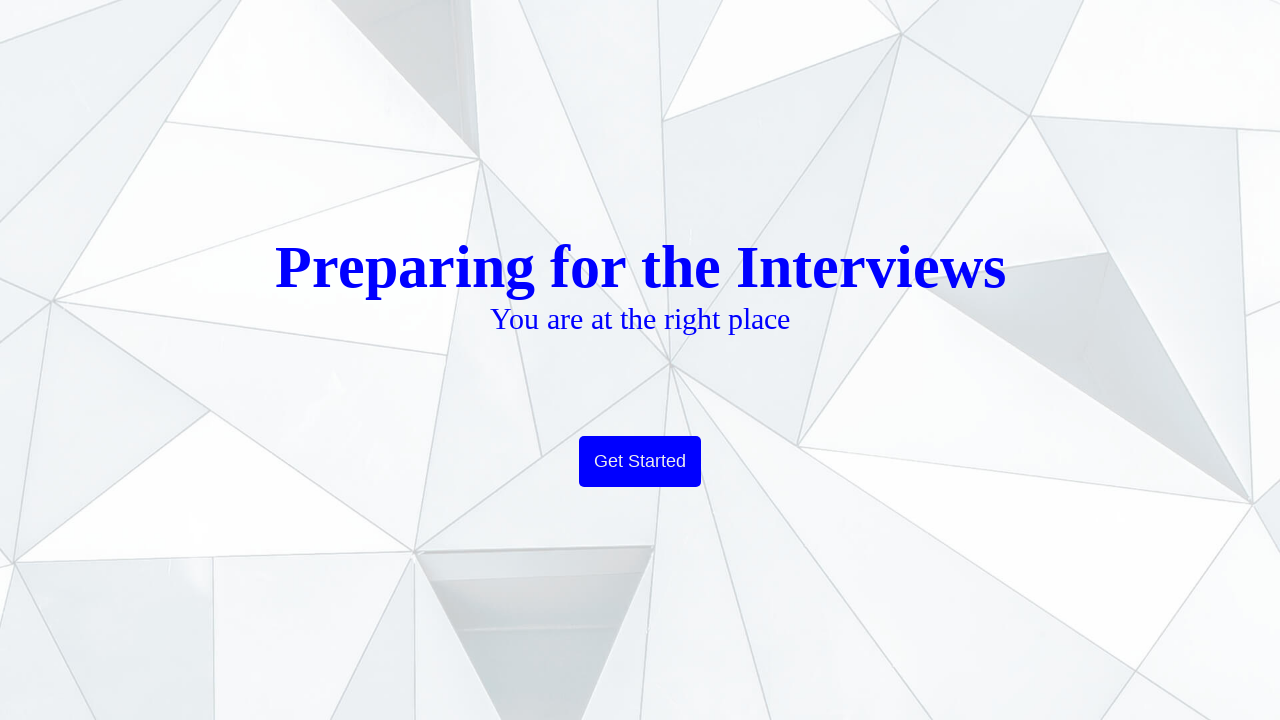

Clicked 'Get Started' button on homepage at (640, 462) on .btn
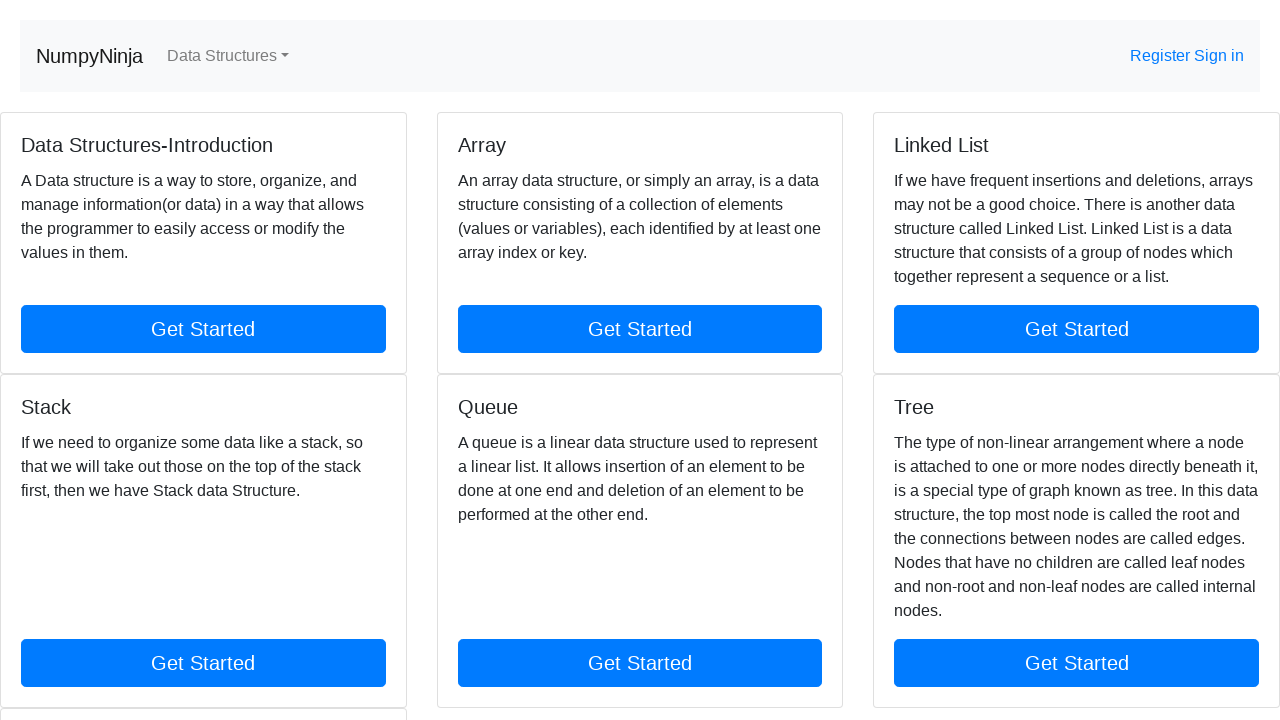

Clicked 'Register' link at (1162, 56) on text=Register
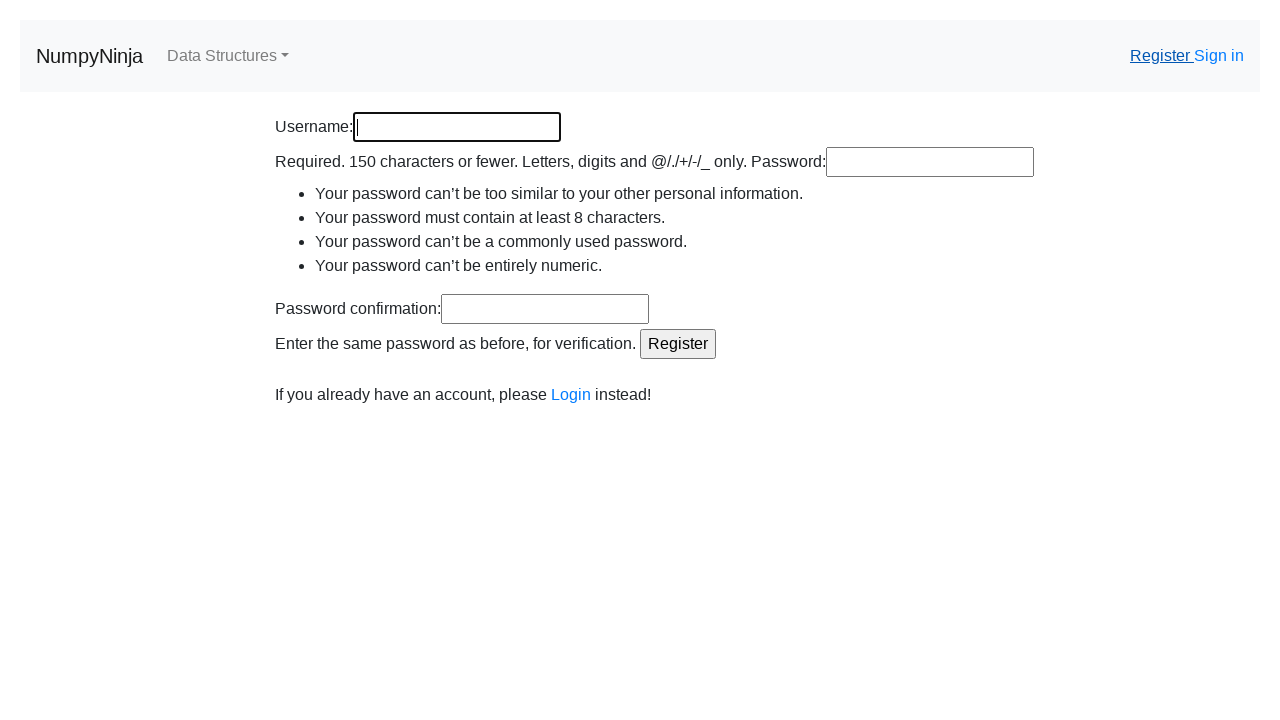

Registration page loaded (domcontentloaded state reached)
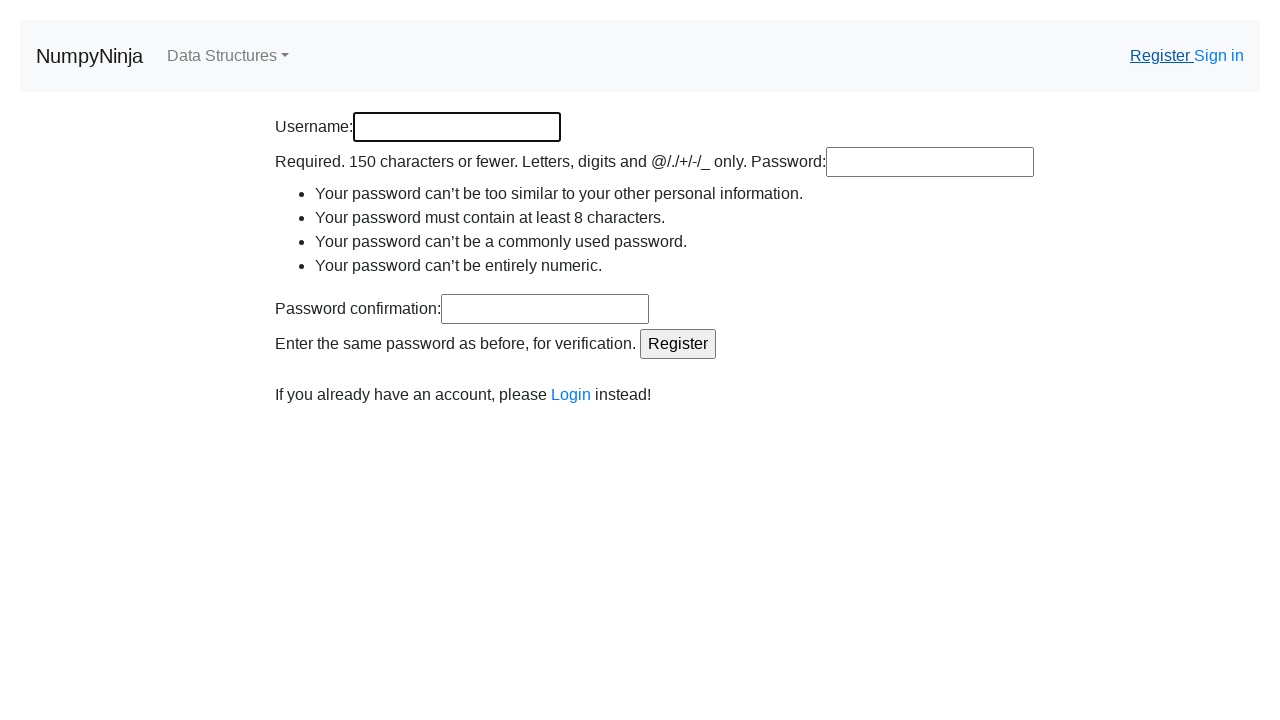

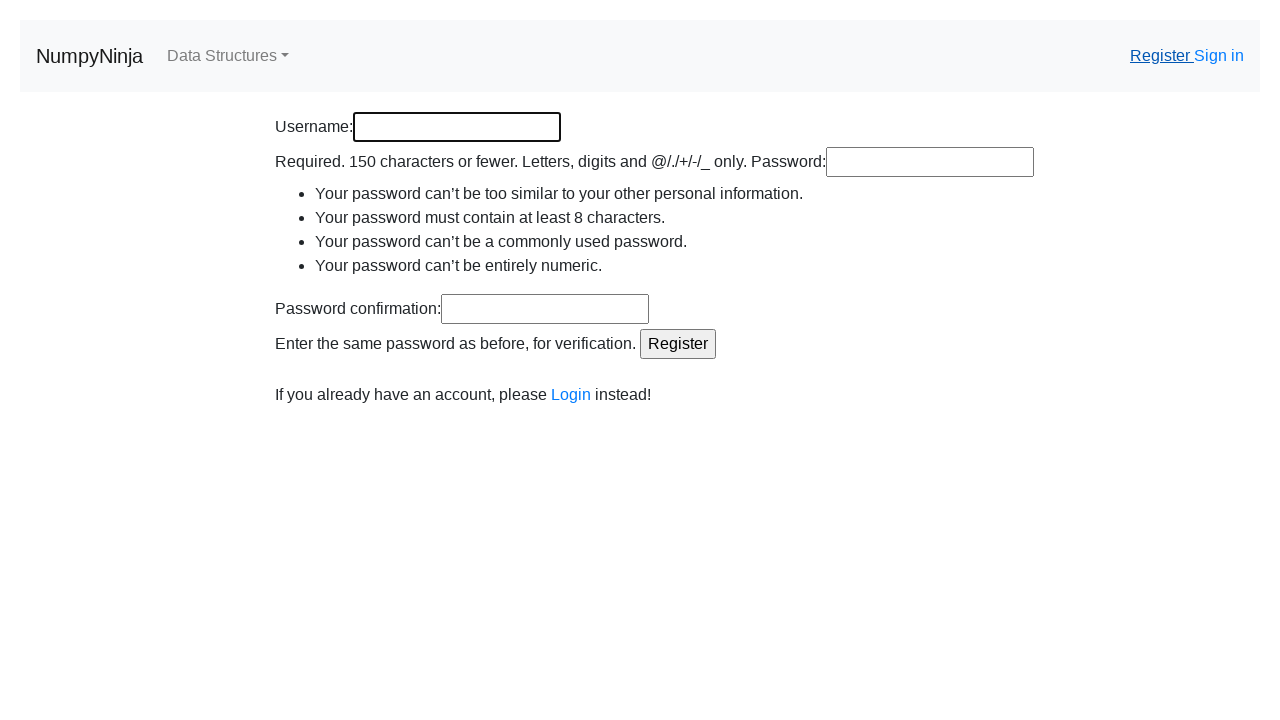